Tests a derivative calculator website by entering a mathematical expression (ln(x/2)), submitting it, waiting for the result, and clicking the "Show Steps" button to display the calculation steps.

Starting URL: https://www.derivative-calculator.net/

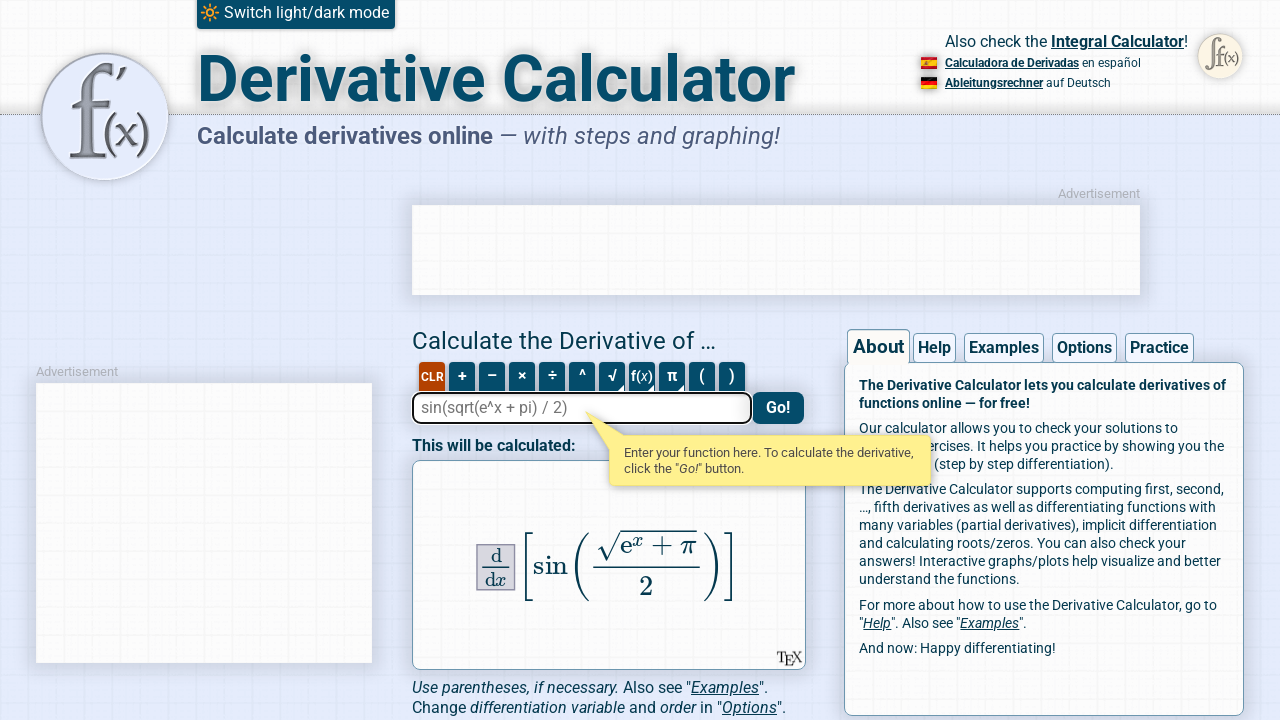

Filled expression field with 'ln(x/2)' on #expression
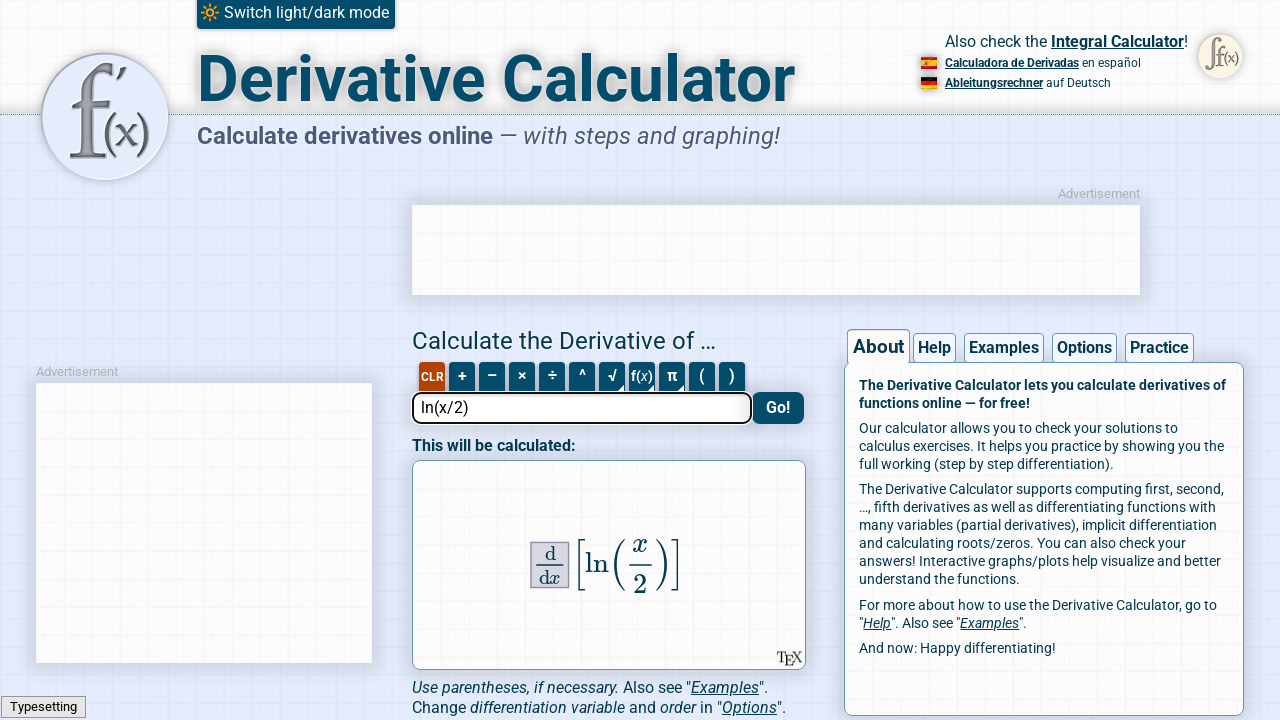

Pressed Enter to submit the mathematical expression on #expression
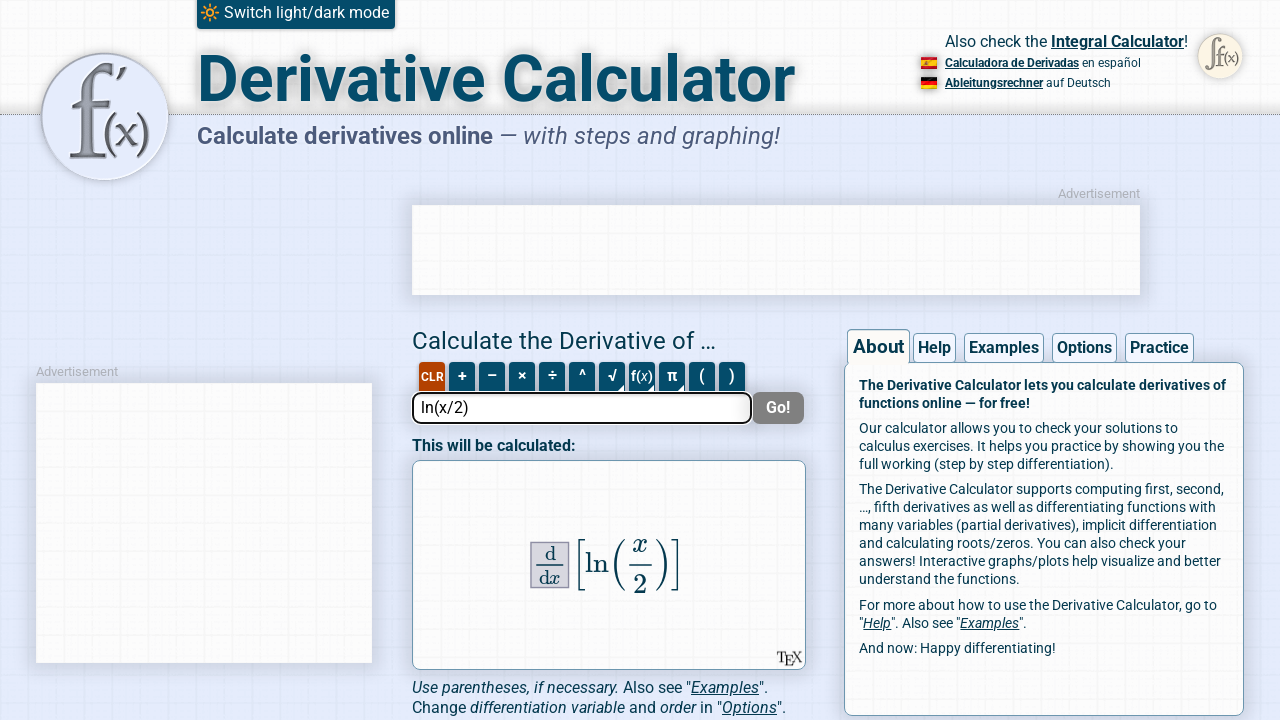

Waited for 'Show Steps' button to become visible
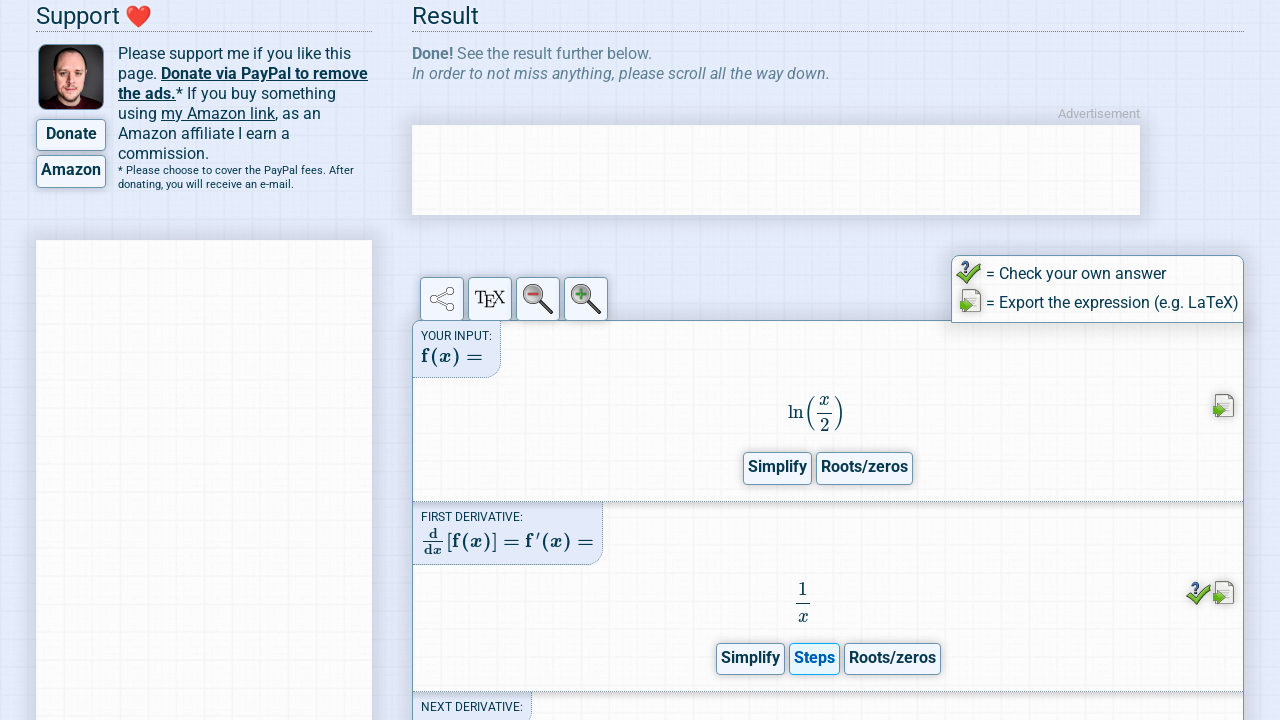

Clicked the 'Show Steps' button to display calculation steps at (814, 659) on .show-steps-button
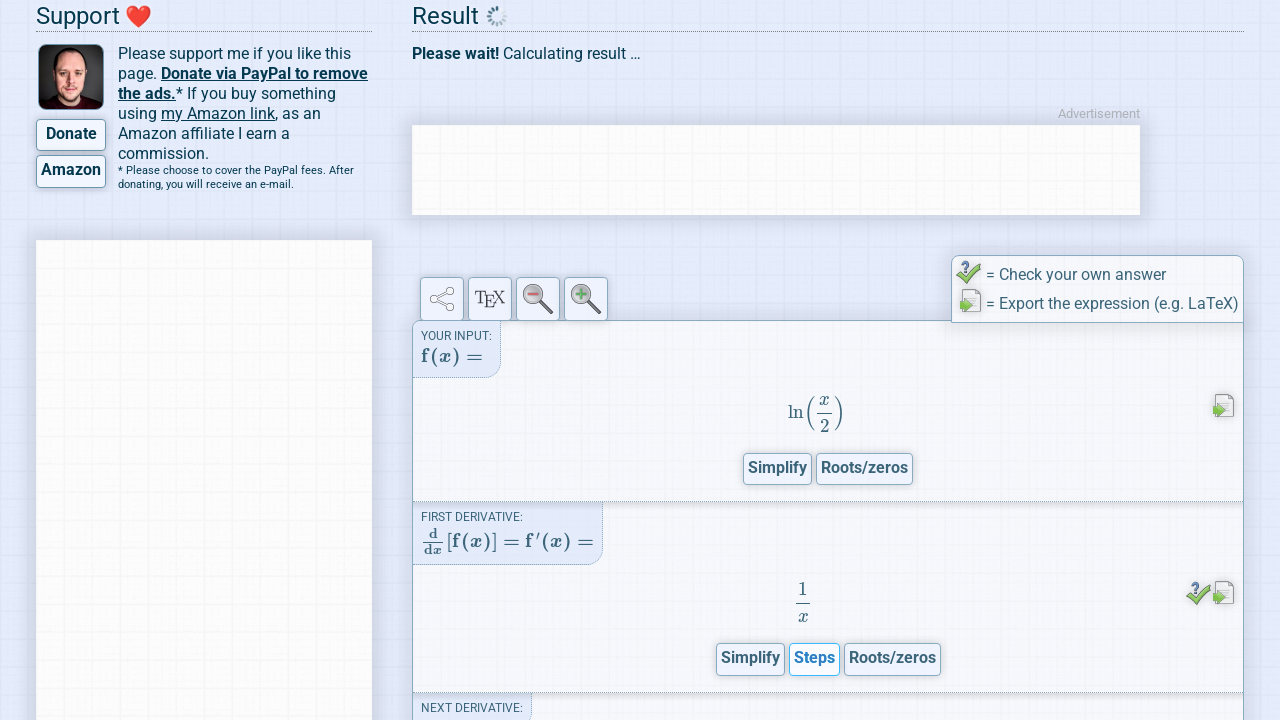

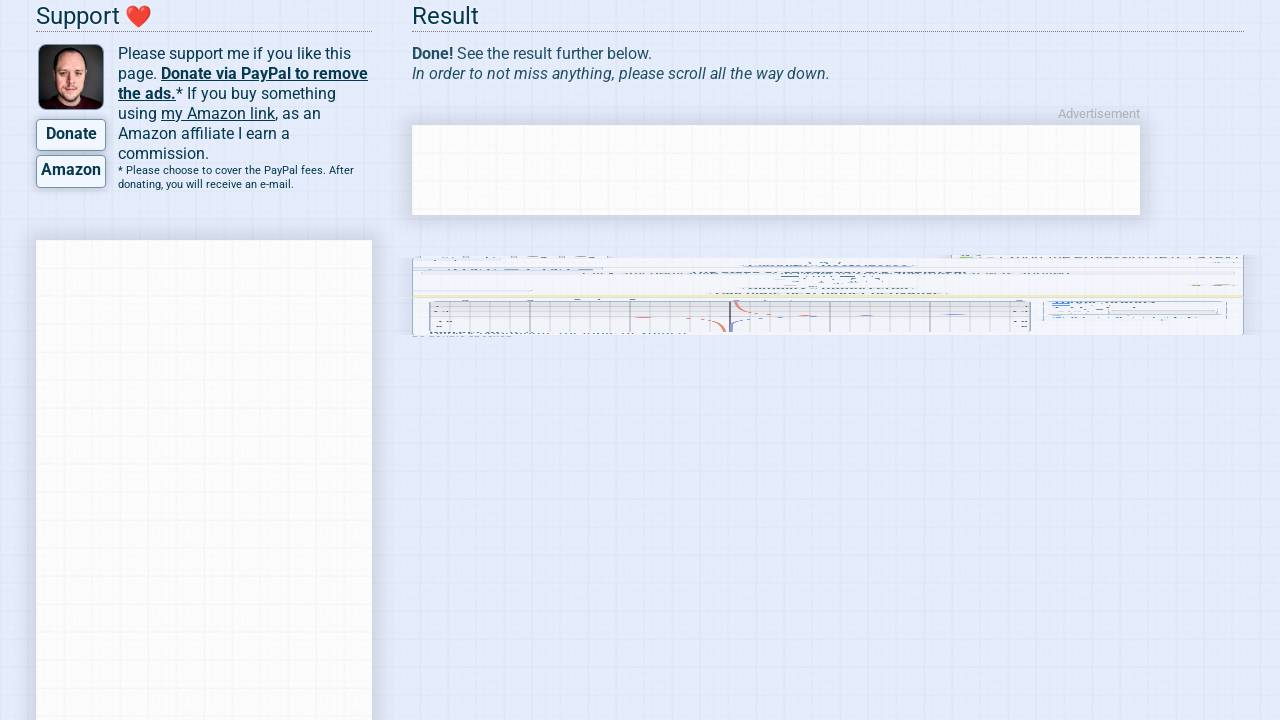